Tests static dropdown functionality on a practice page by selecting options using different methods (by index, by value, and by visible text) from a currency dropdown.

Starting URL: https://rahulshettyacademy.com/dropdownsPractise/

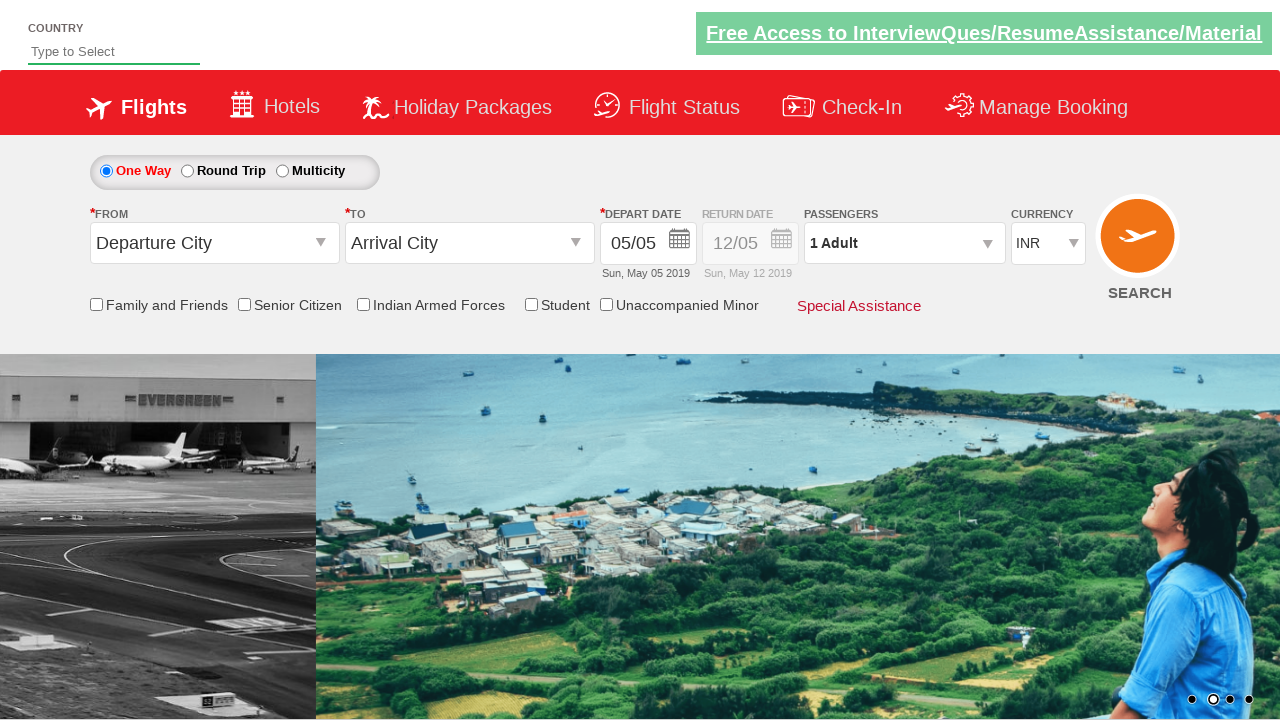

Currency dropdown element is visible
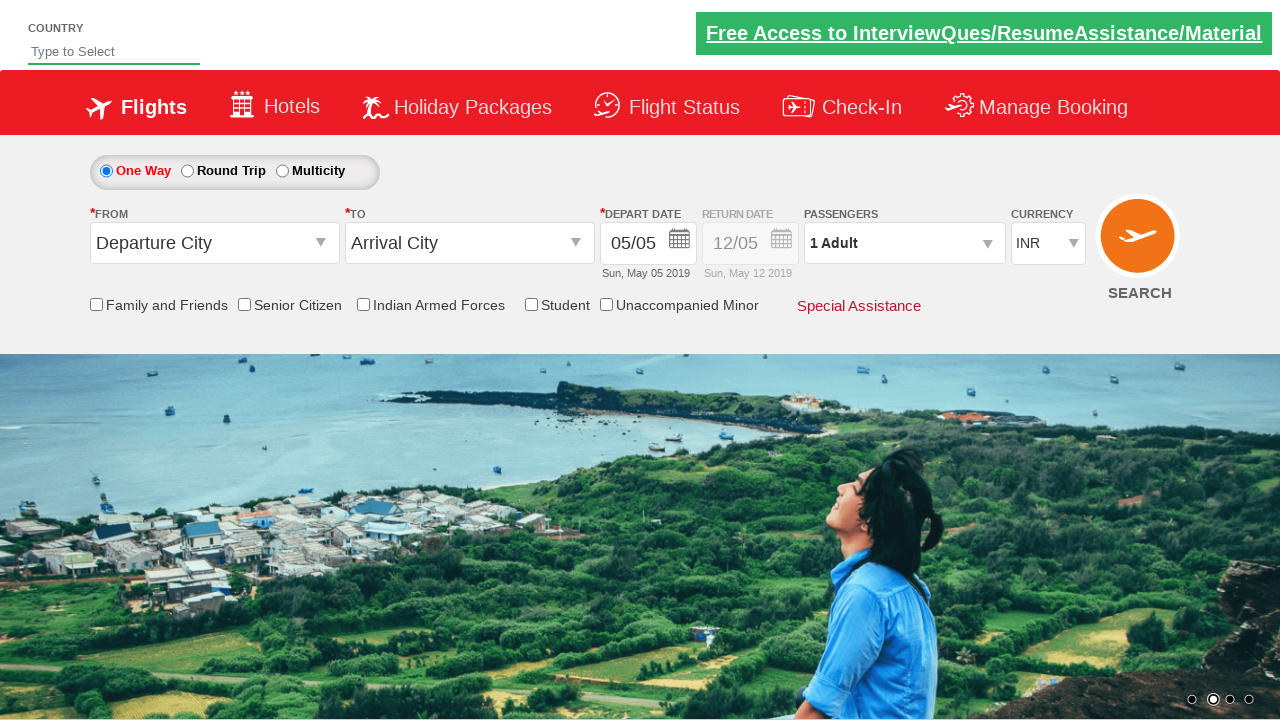

Selected currency dropdown option by index 2 (third option) on #ctl00_mainContent_DropDownListCurrency
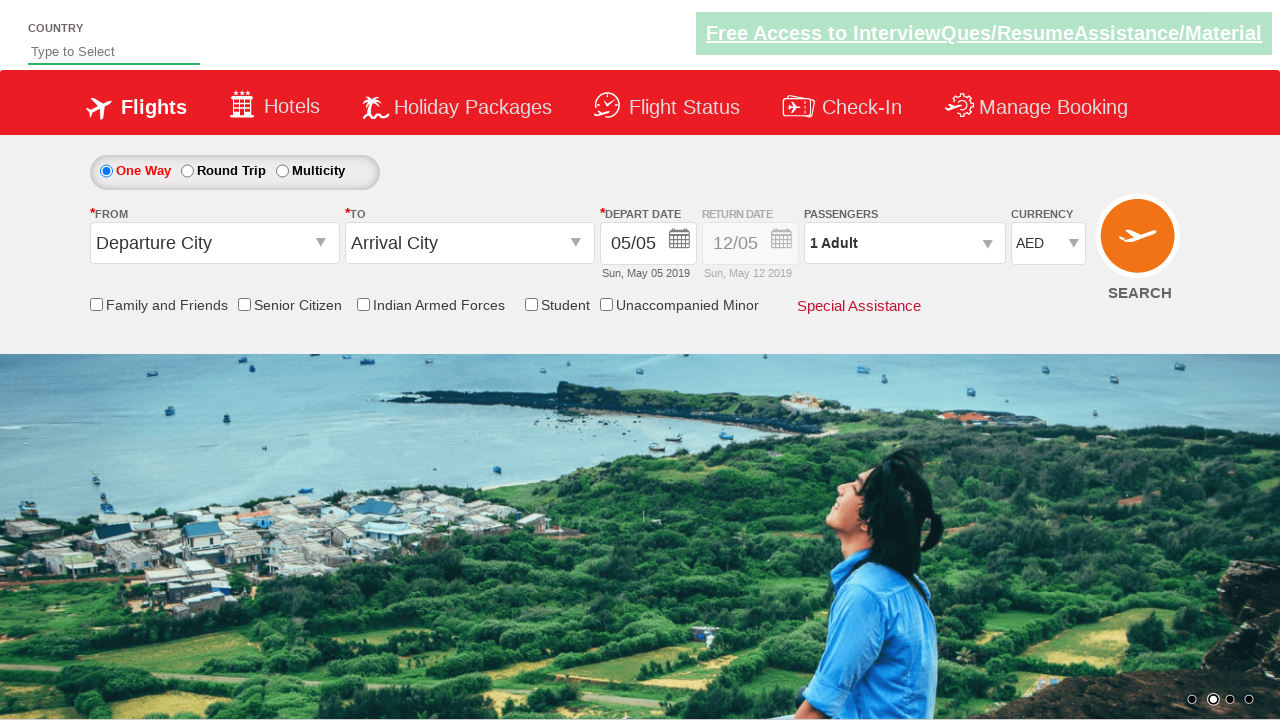

Selected currency dropdown option by value 'INR' on #ctl00_mainContent_DropDownListCurrency
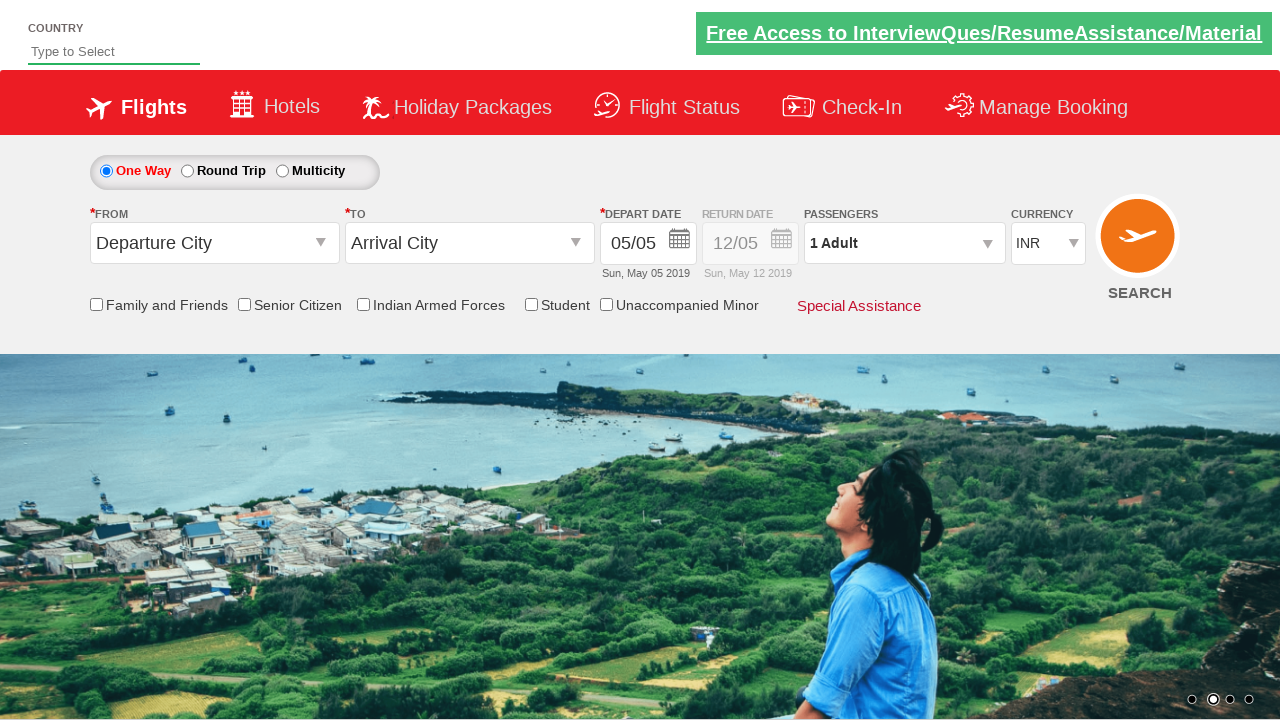

Selected currency dropdown option by visible text 'USD' on #ctl00_mainContent_DropDownListCurrency
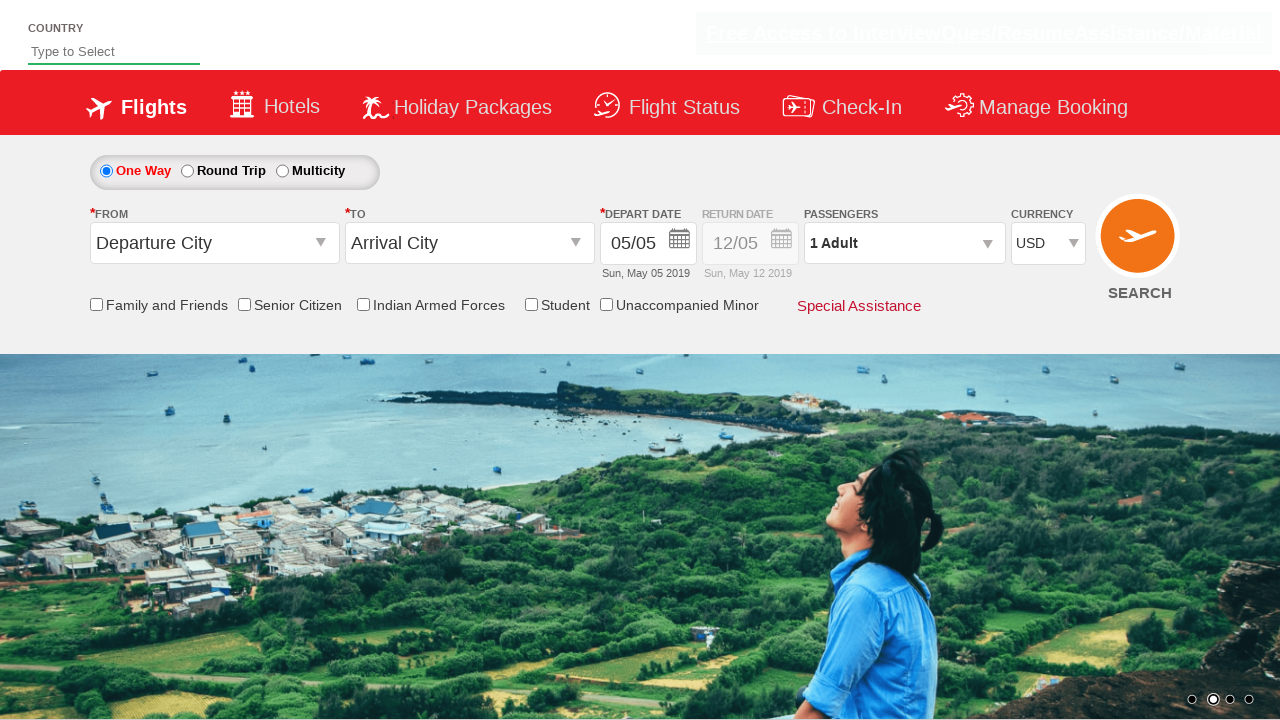

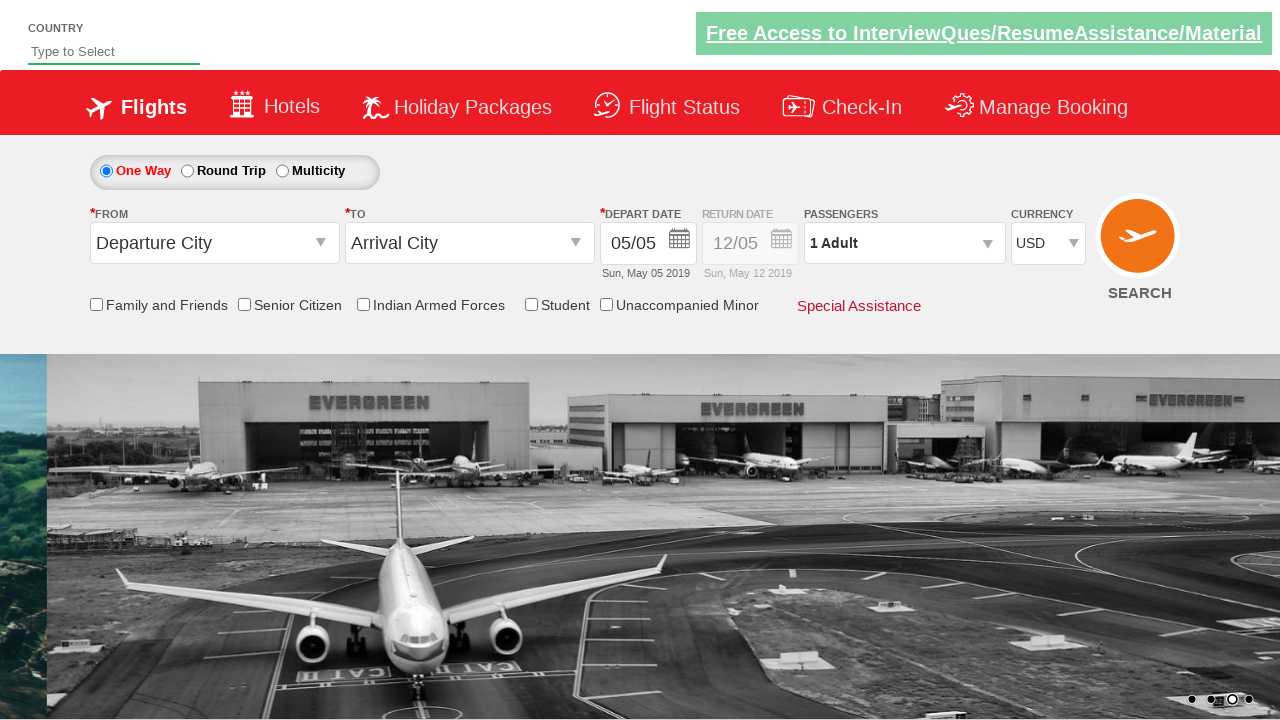